Tests basic browser navigation functionality including navigating to multiple pages, using back/forward buttons, and refreshing the page on Rahul Shetty Academy website.

Starting URL: https://rahulshettyacademy.com

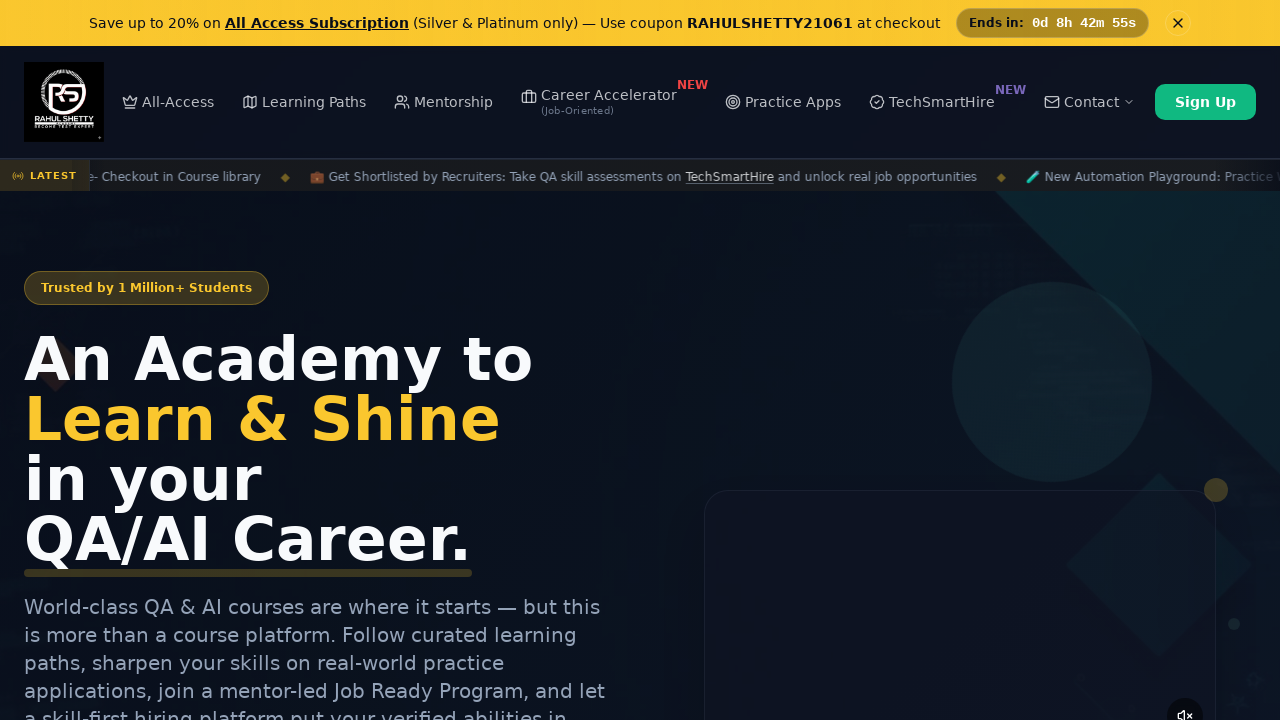

Navigated to Selenium Practice page
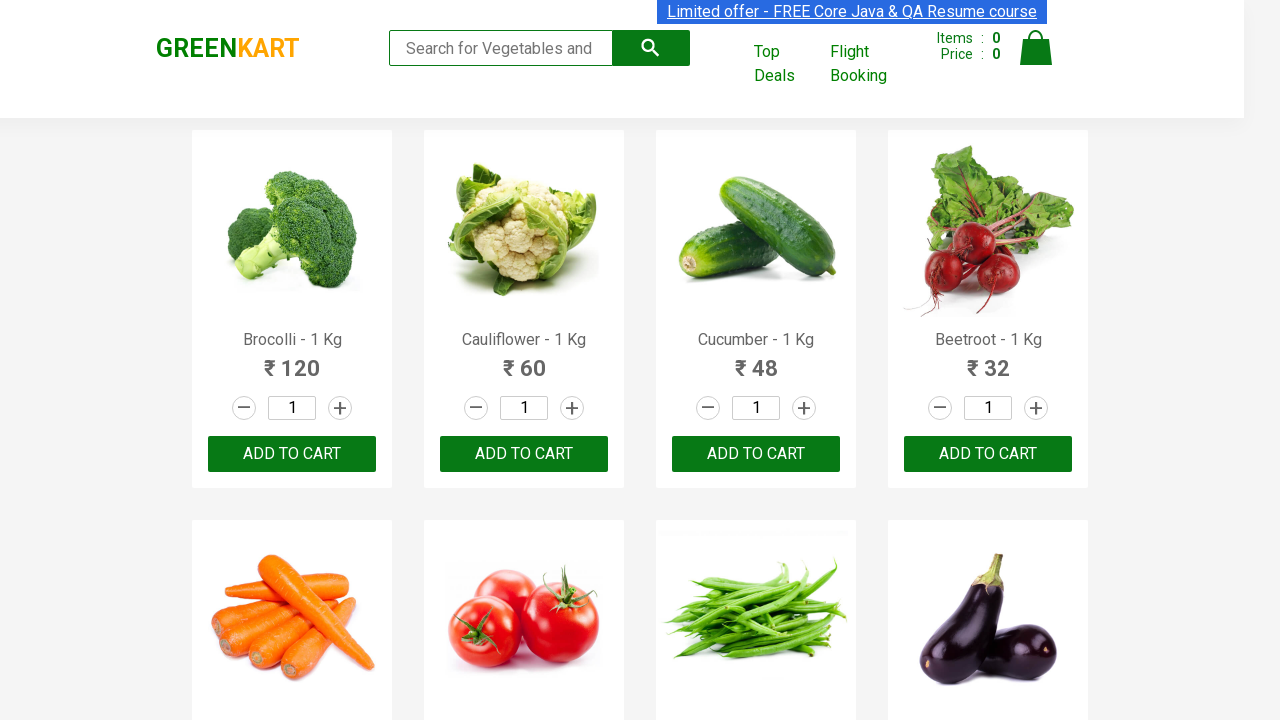

Navigated back to previous page using back button
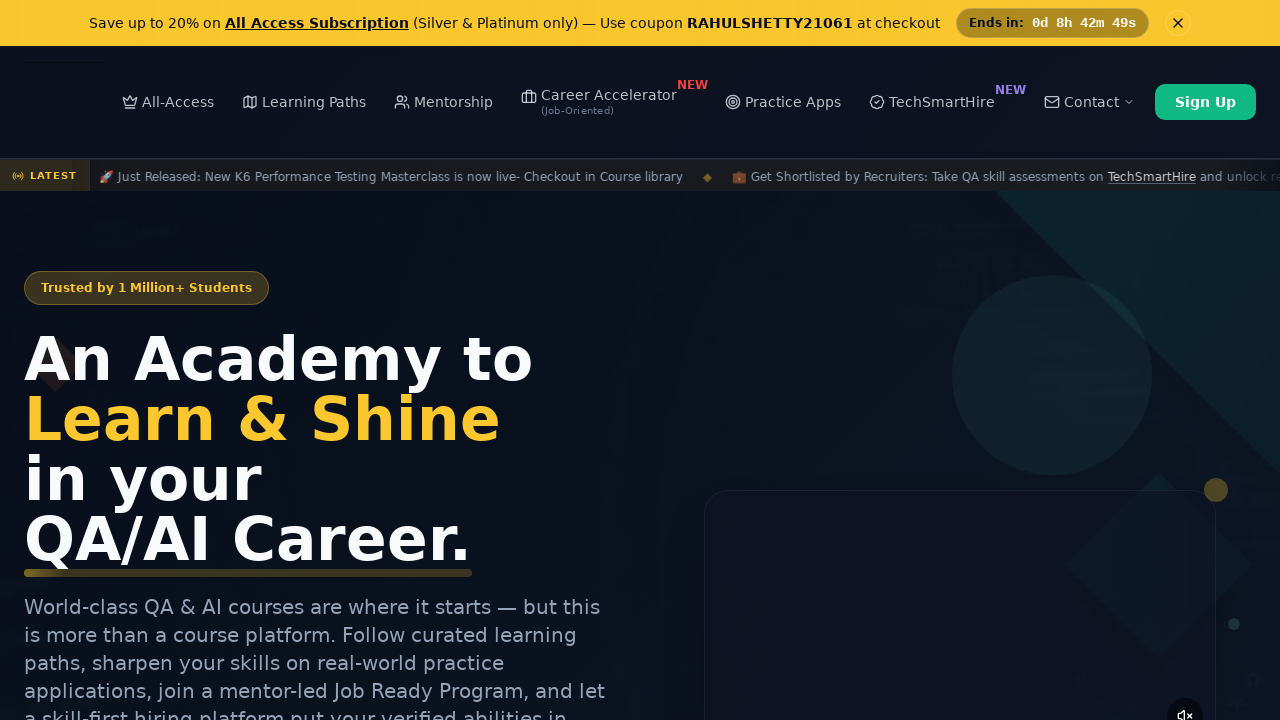

Refreshed the current page
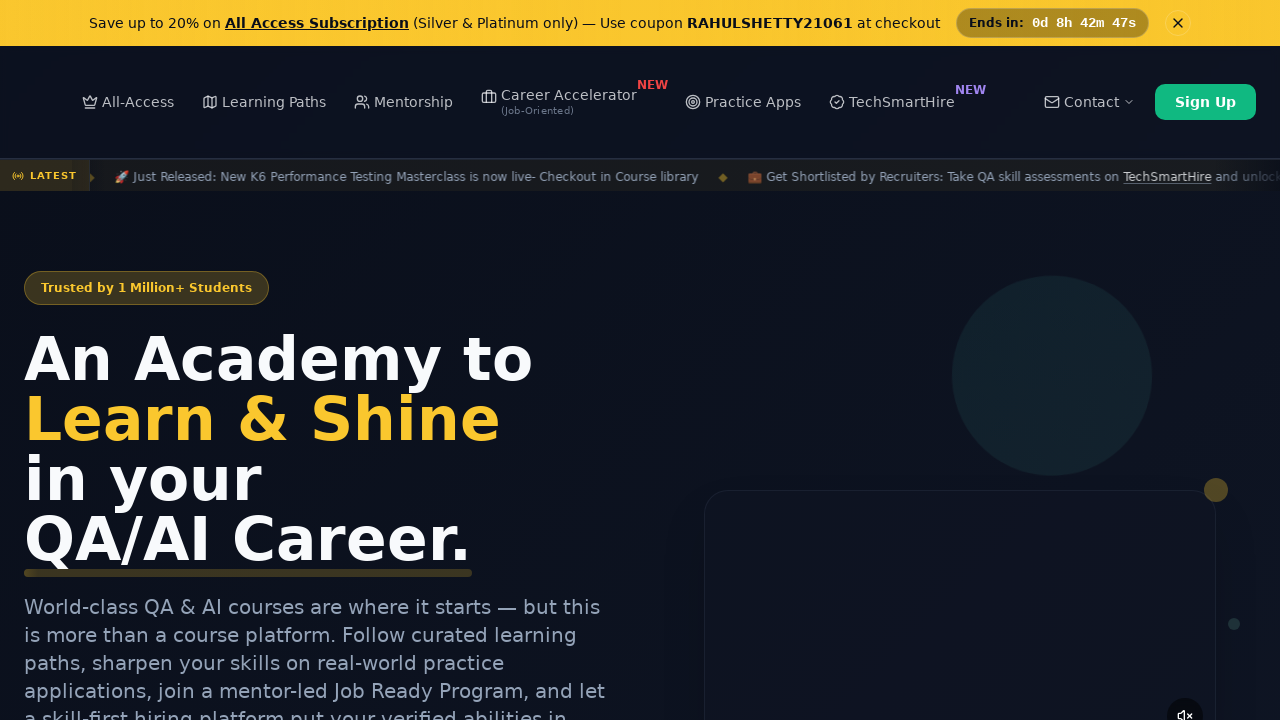

Navigated forward to Selenium Practice page using forward button
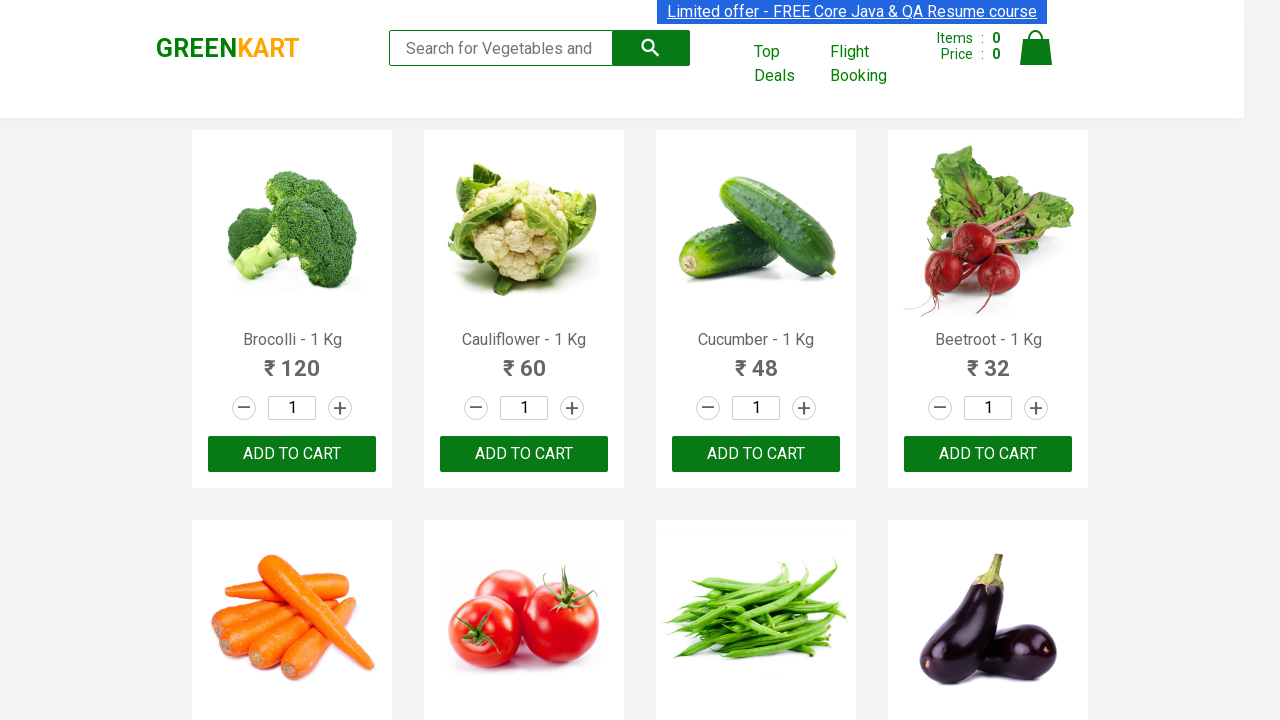

Waited for page to finish loading DOM content
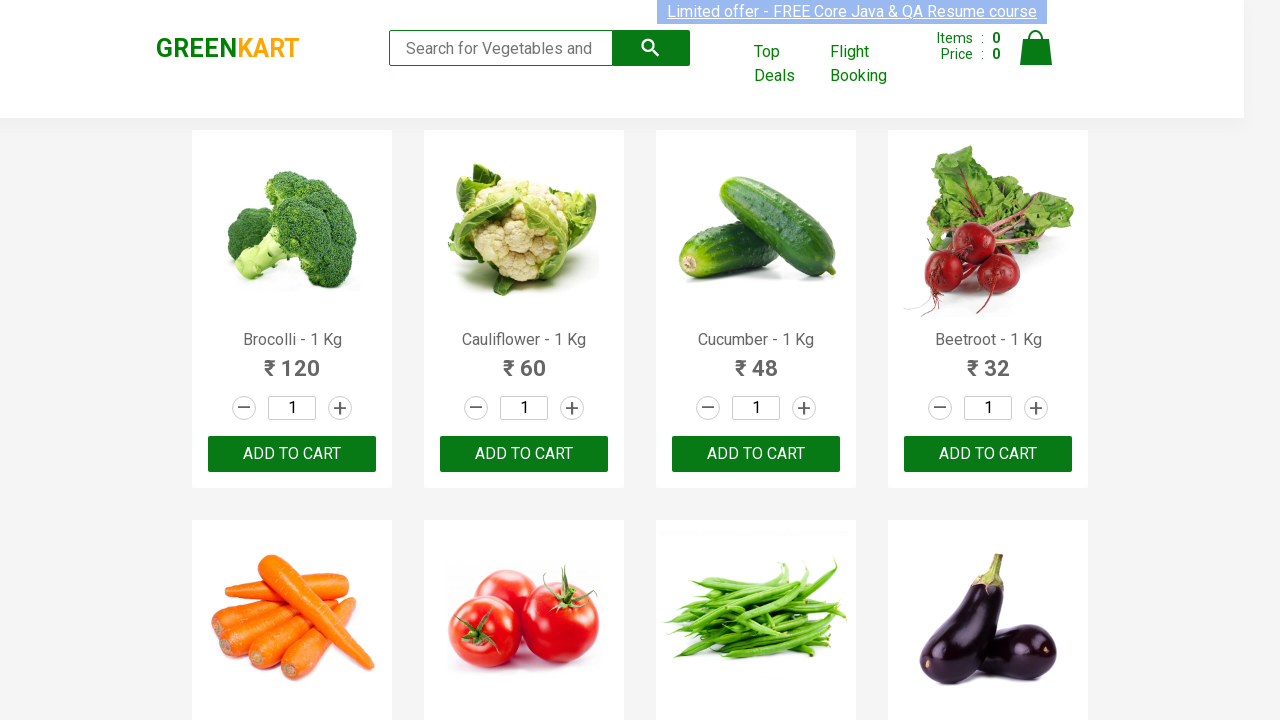

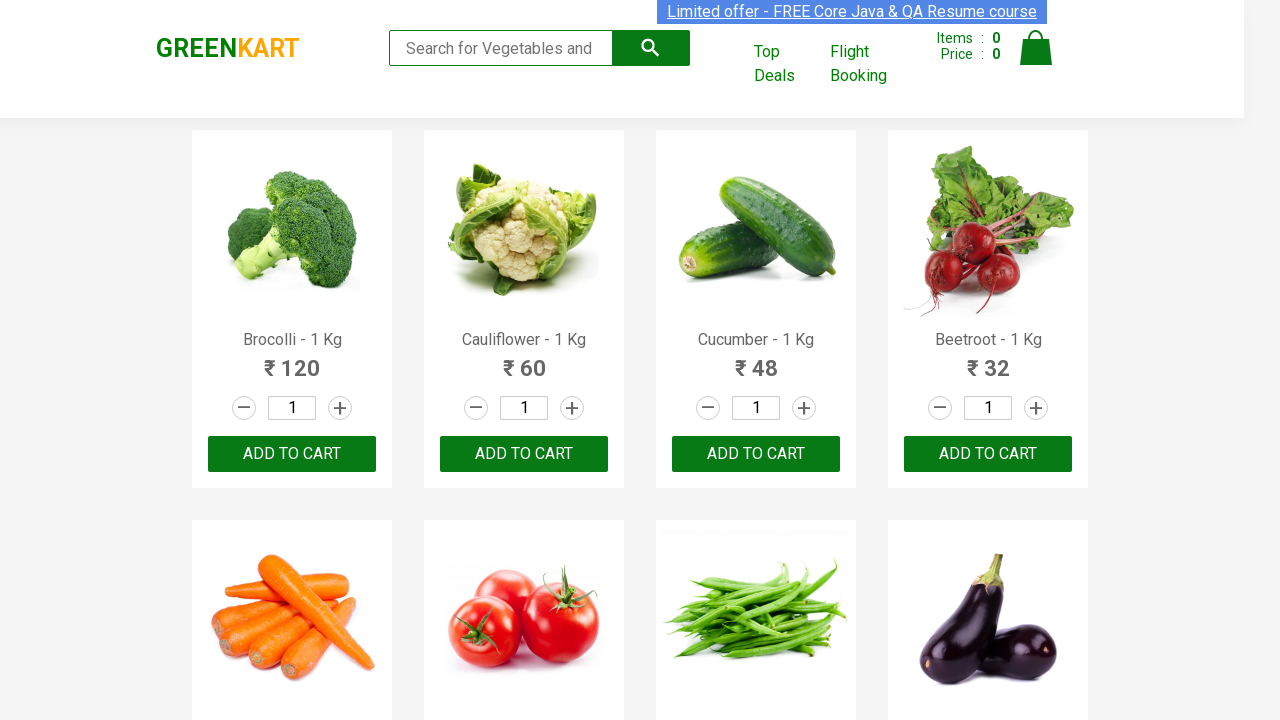